Tests that edits are cancelled when pressing Escape key

Starting URL: https://demo.playwright.dev/todomvc

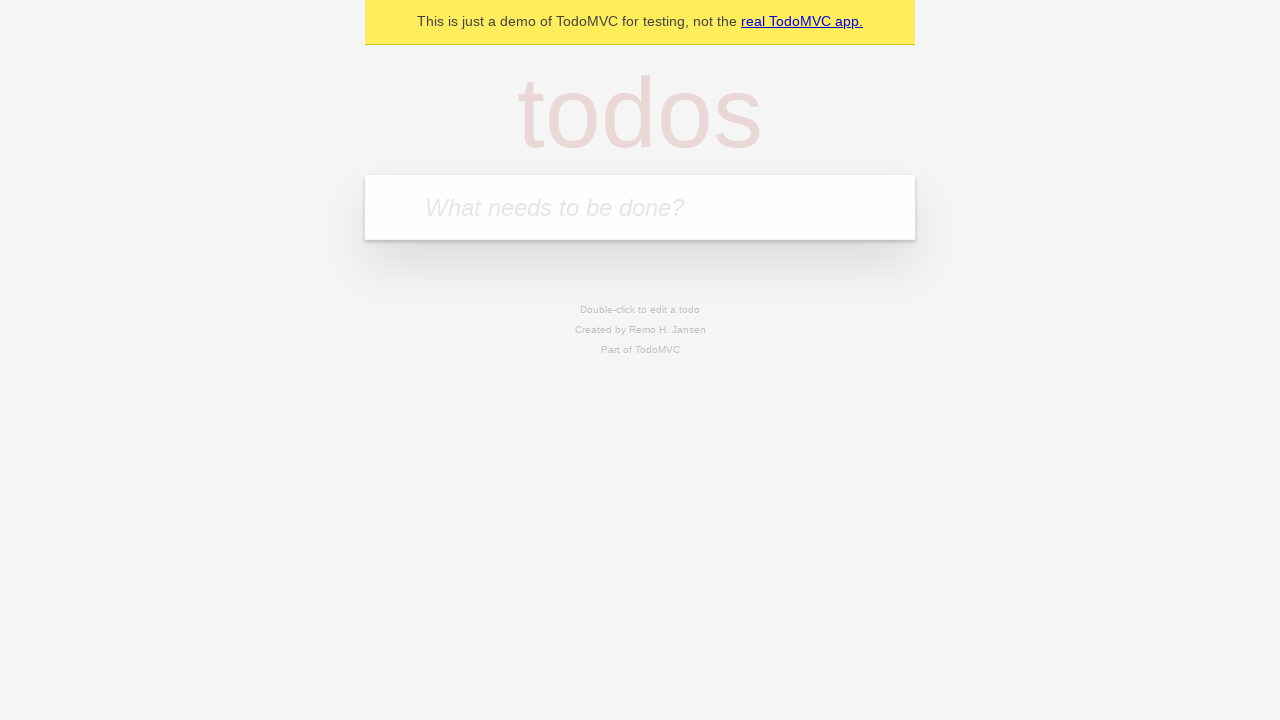

Navigated to TodoMVC demo page
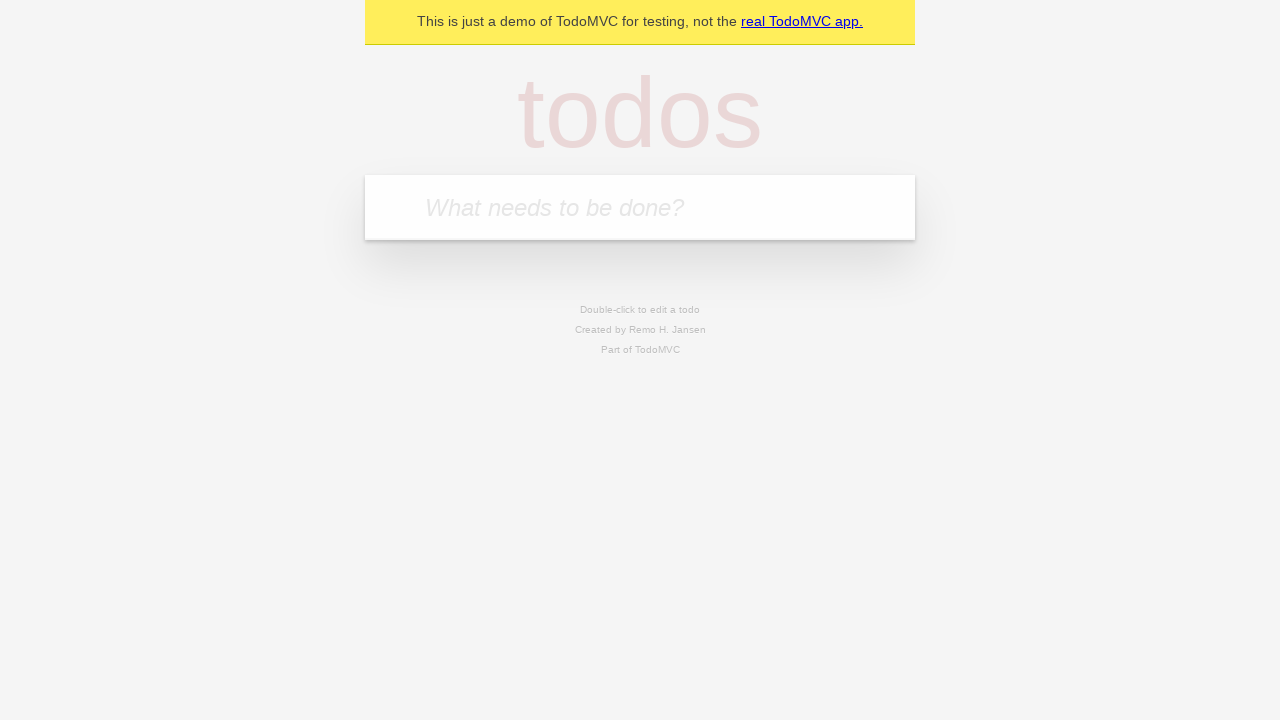

Located the new todo input field
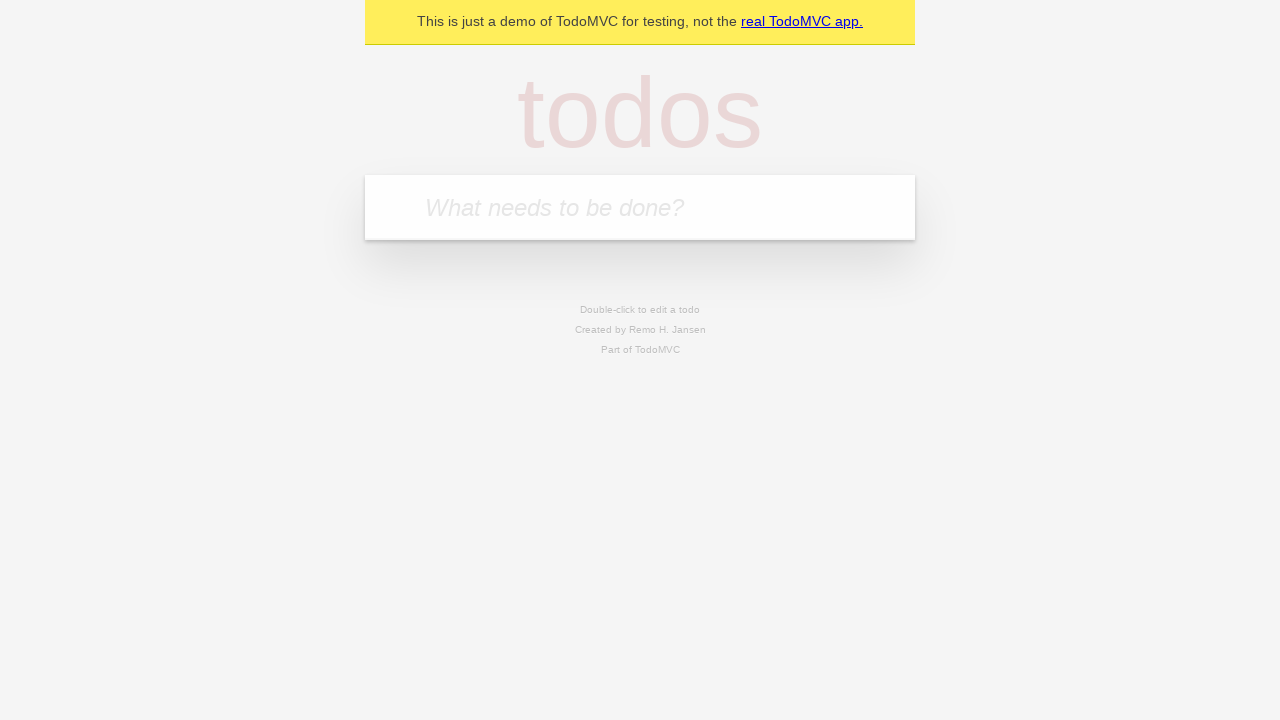

Filled first todo: 'buy some cheese' on internal:attr=[placeholder="What needs to be done?"i]
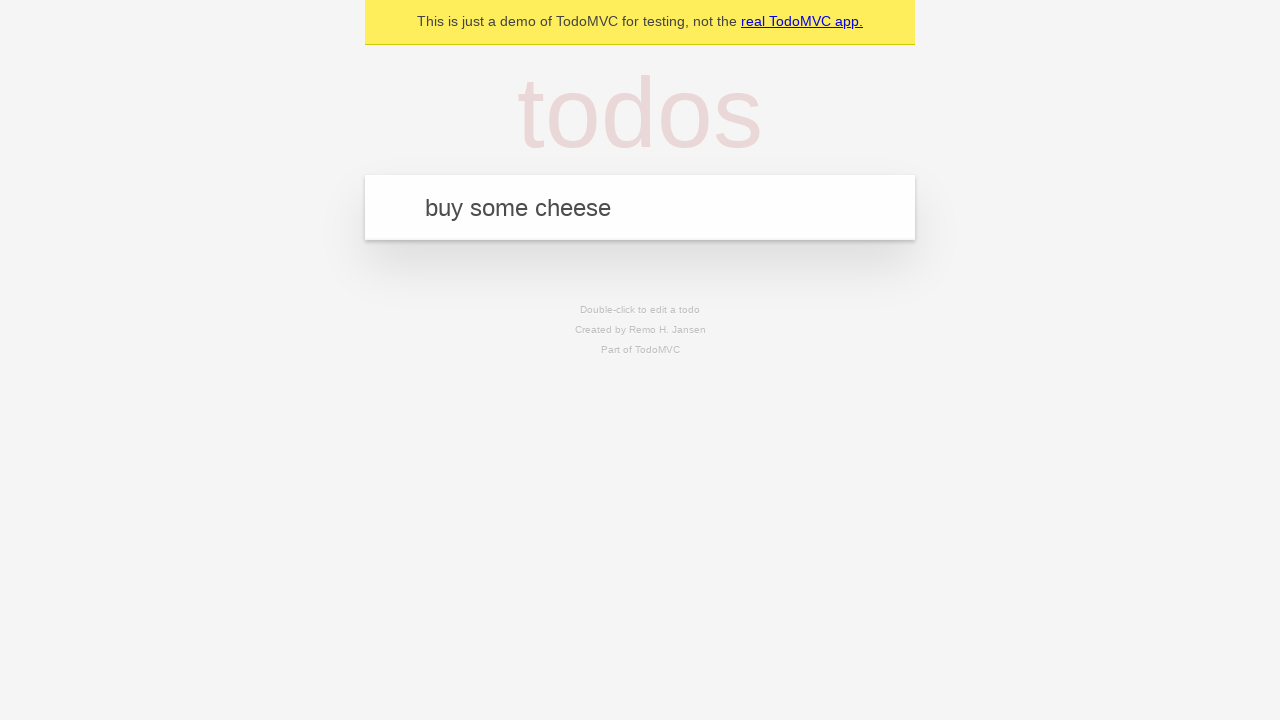

Pressed Enter to create first todo on internal:attr=[placeholder="What needs to be done?"i]
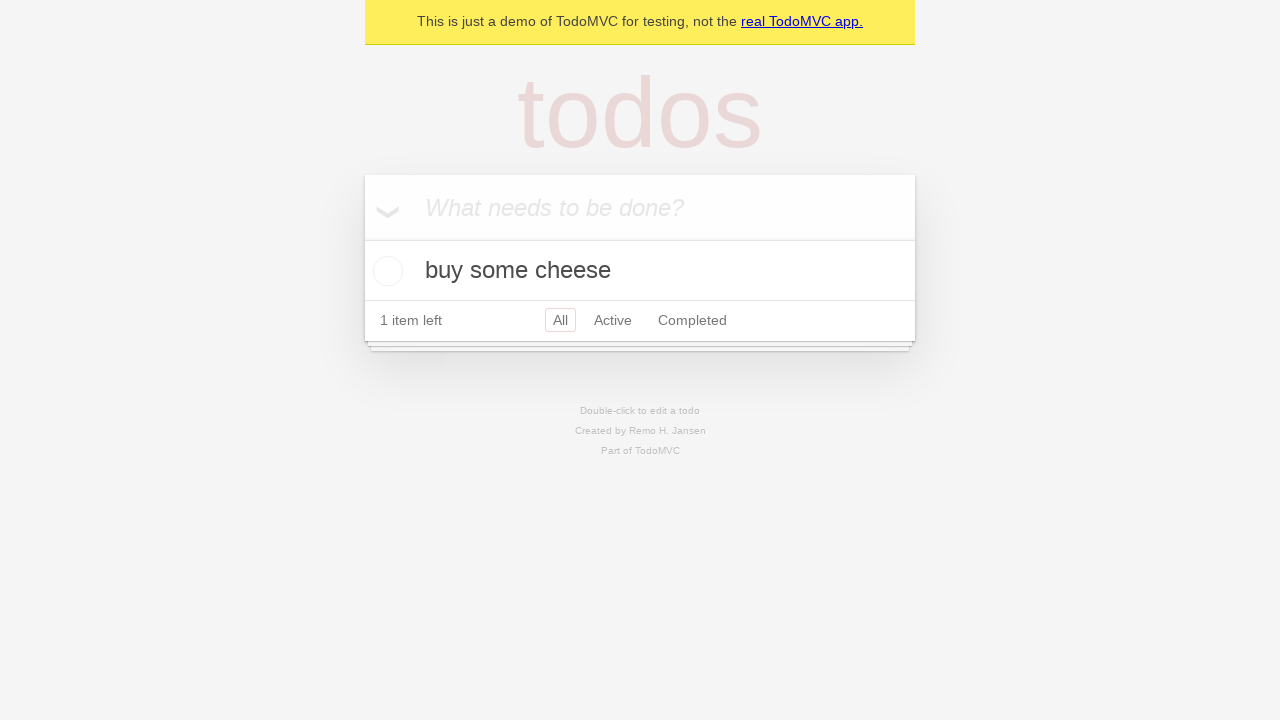

Filled second todo: 'feed the cat' on internal:attr=[placeholder="What needs to be done?"i]
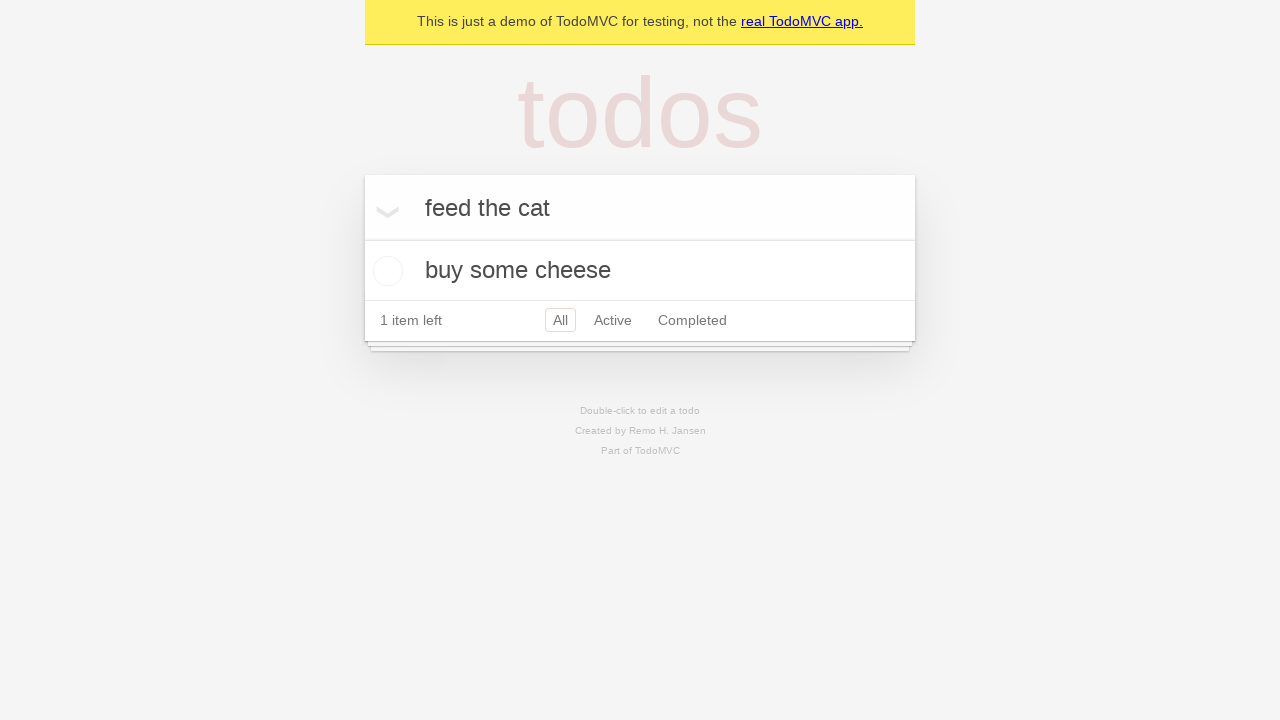

Pressed Enter to create second todo on internal:attr=[placeholder="What needs to be done?"i]
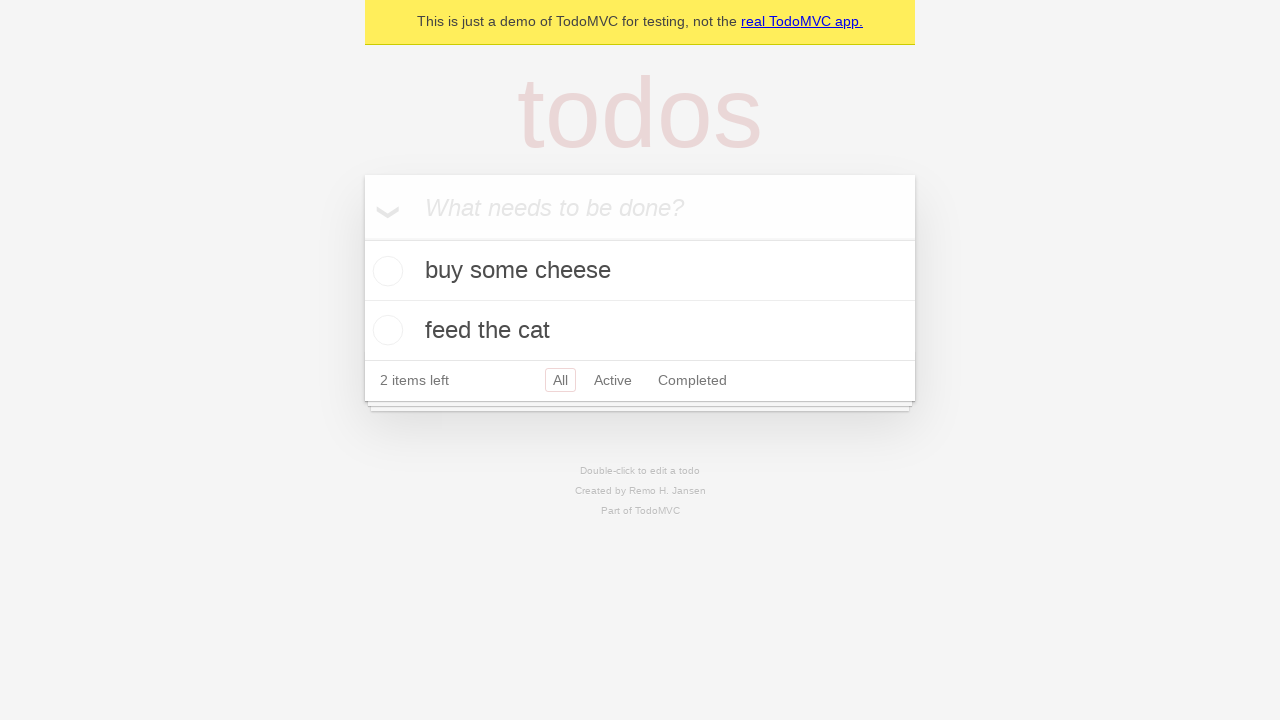

Filled third todo: 'book a doctors appointment' on internal:attr=[placeholder="What needs to be done?"i]
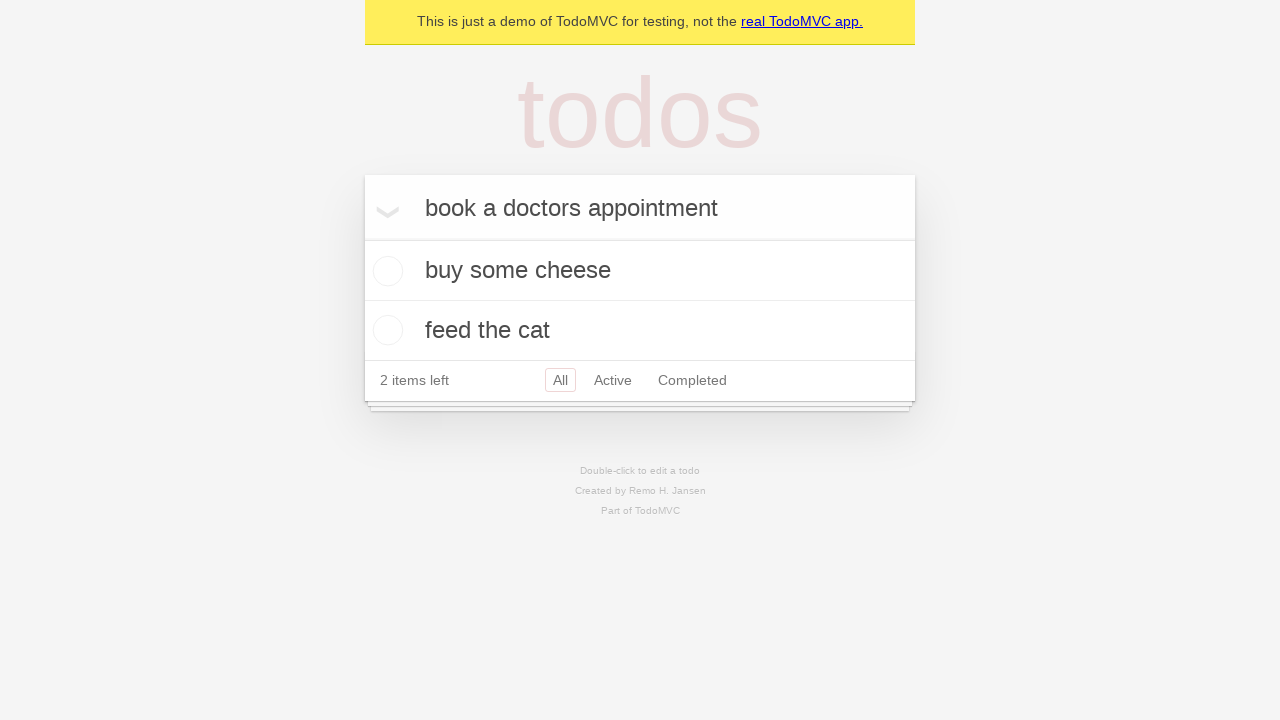

Pressed Enter to create third todo on internal:attr=[placeholder="What needs to be done?"i]
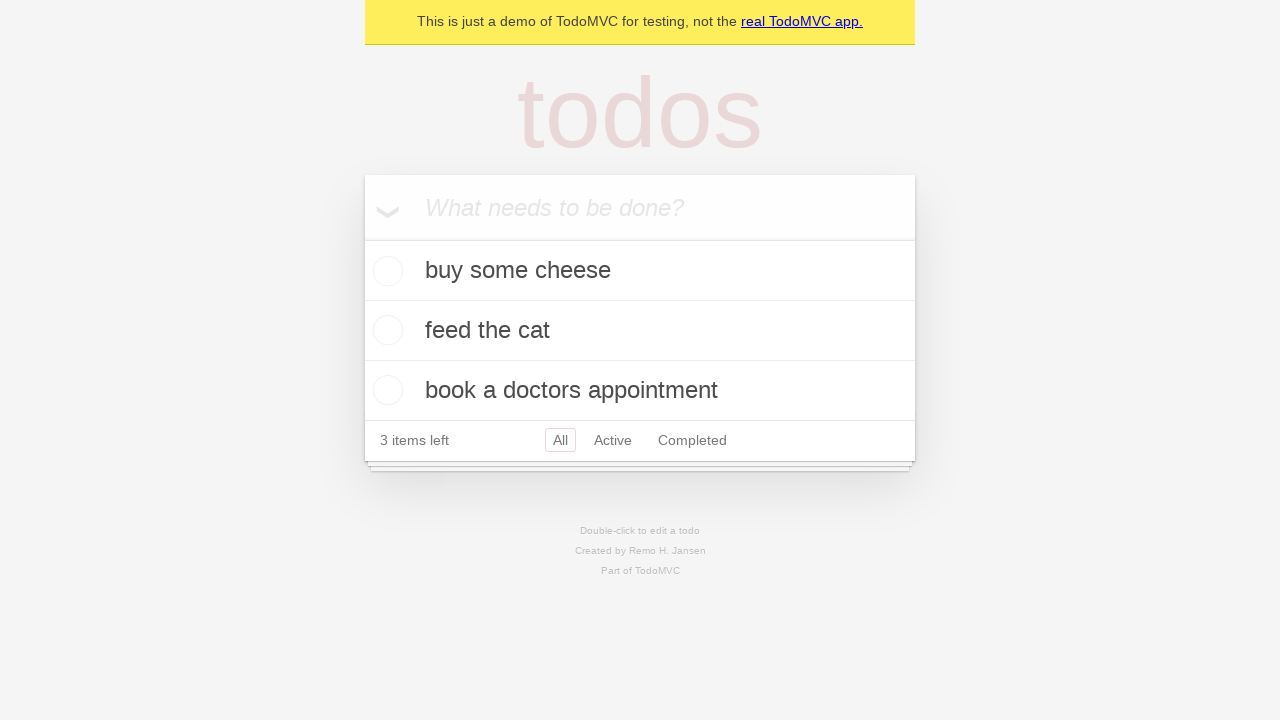

Waited for all 3 todos to be created
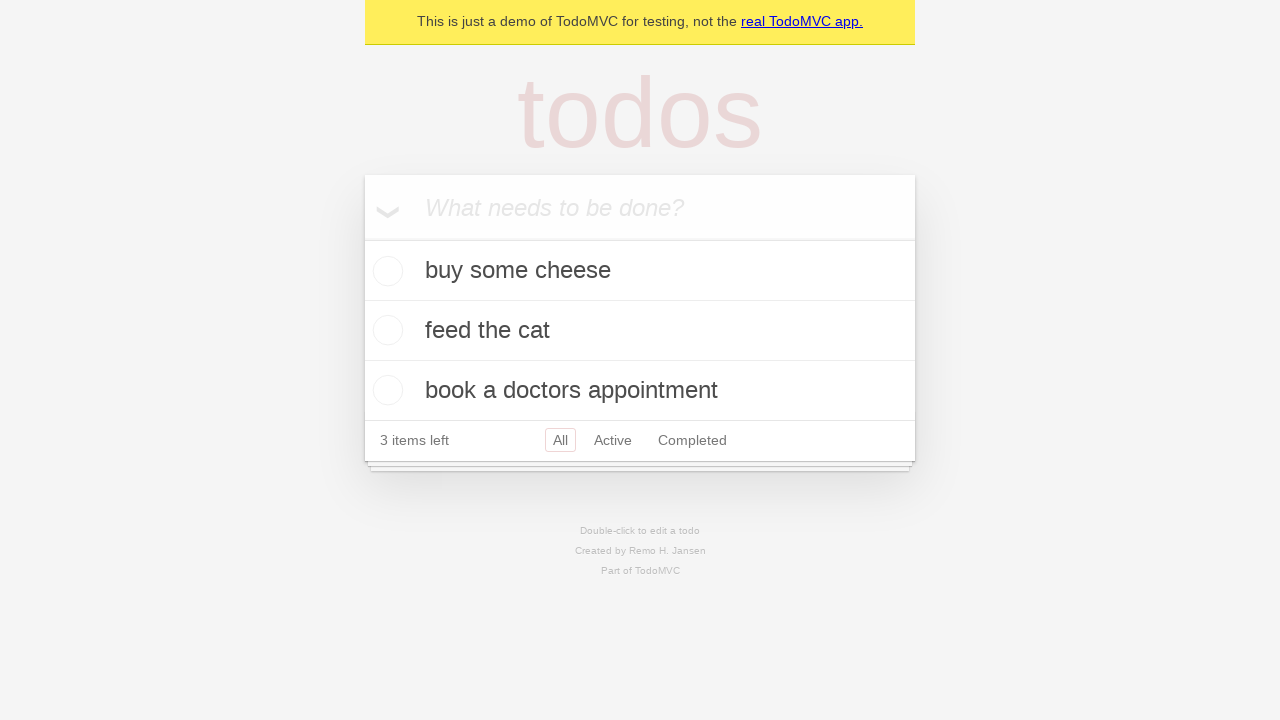

Located all todo items
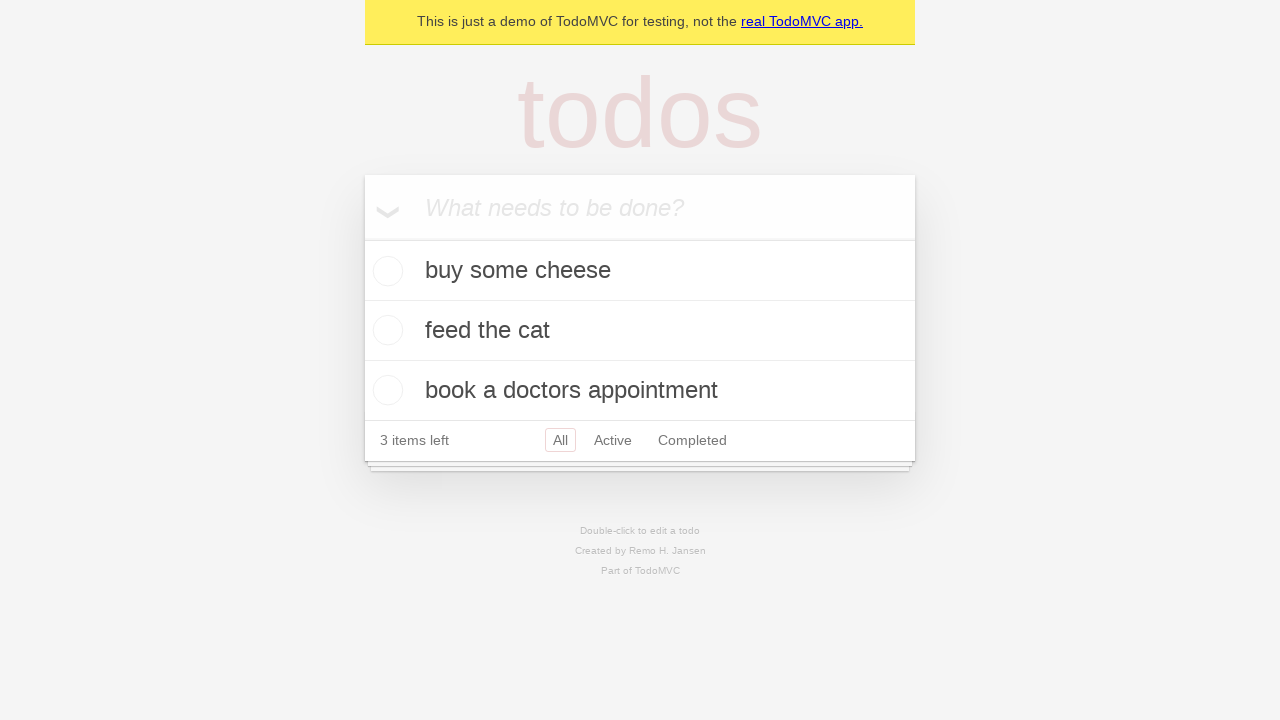

Double-clicked second todo to enter edit mode at (640, 331) on internal:testid=[data-testid="todo-item"s] >> nth=1
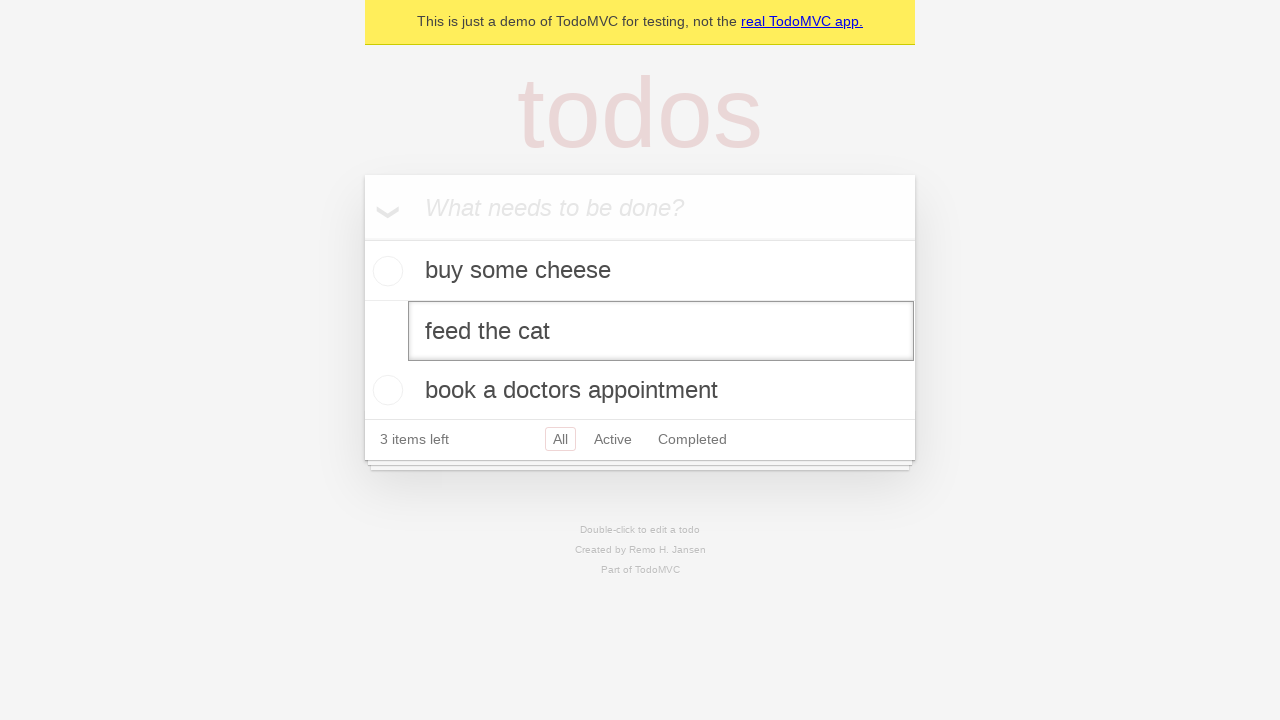

Filled edit field with 'buy some sausages' on internal:testid=[data-testid="todo-item"s] >> nth=1 >> internal:role=textbox[nam
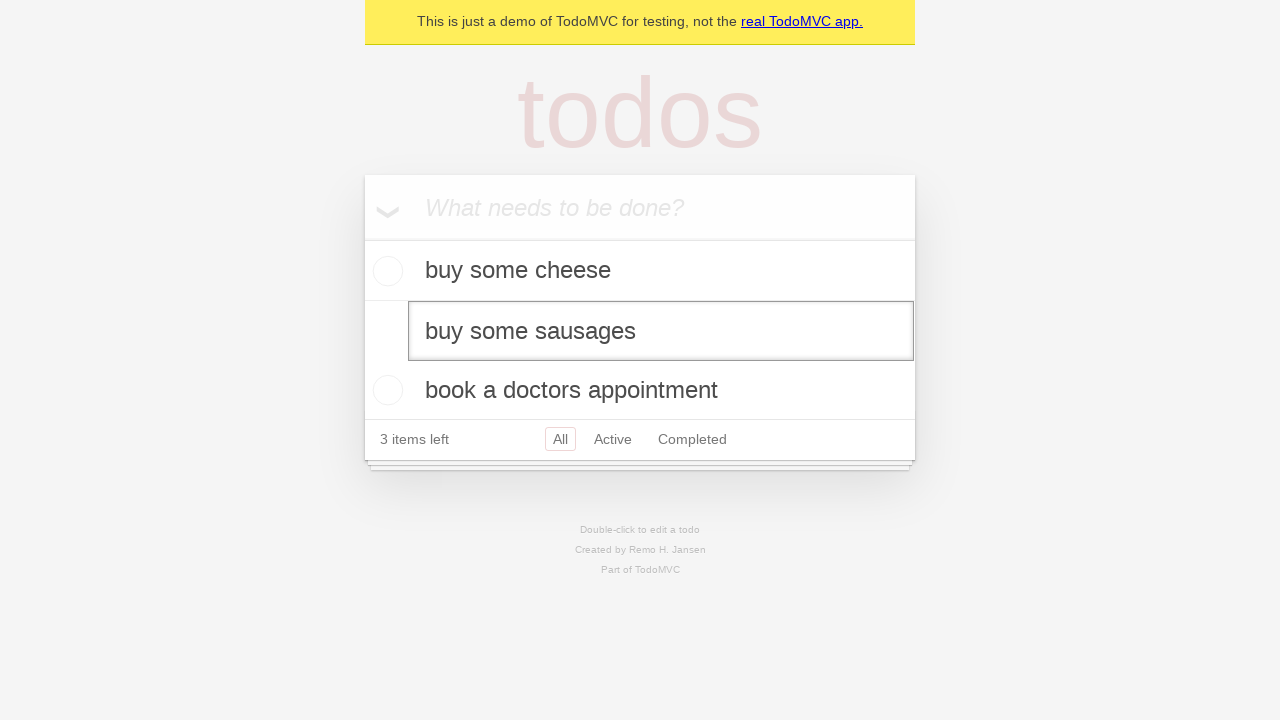

Pressed Escape key to cancel edits on internal:testid=[data-testid="todo-item"s] >> nth=1 >> internal:role=textbox[nam
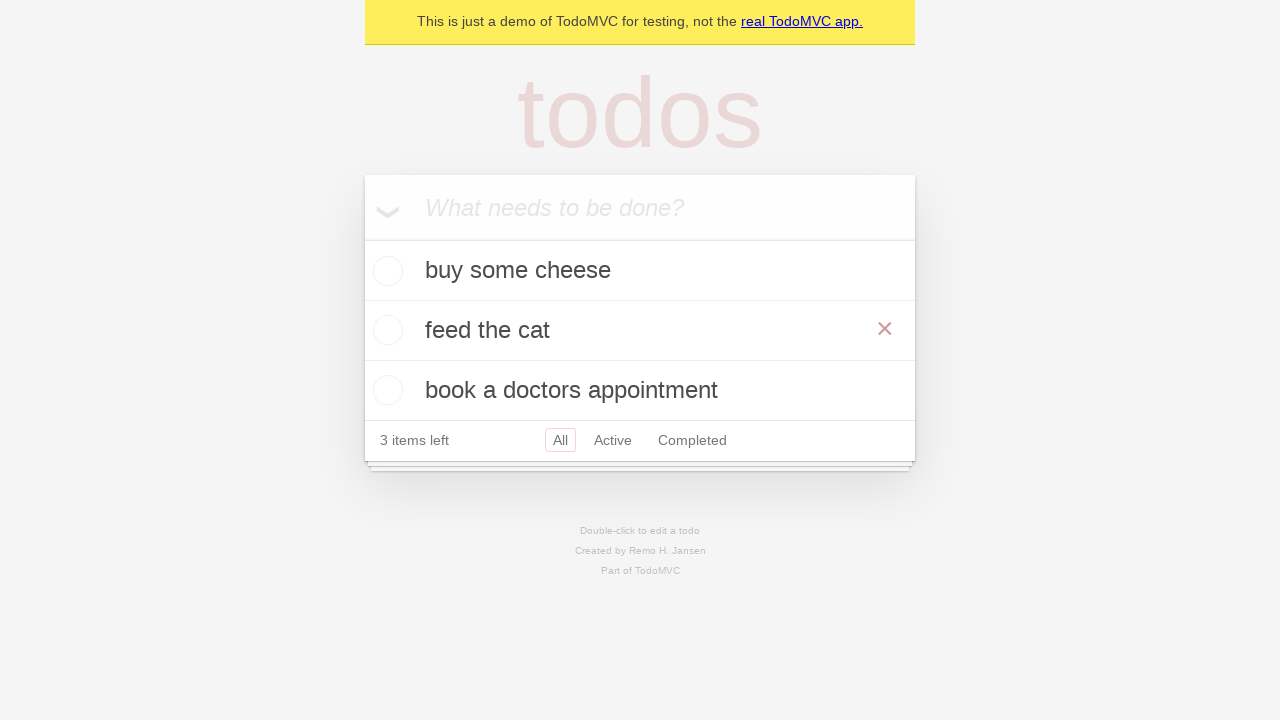

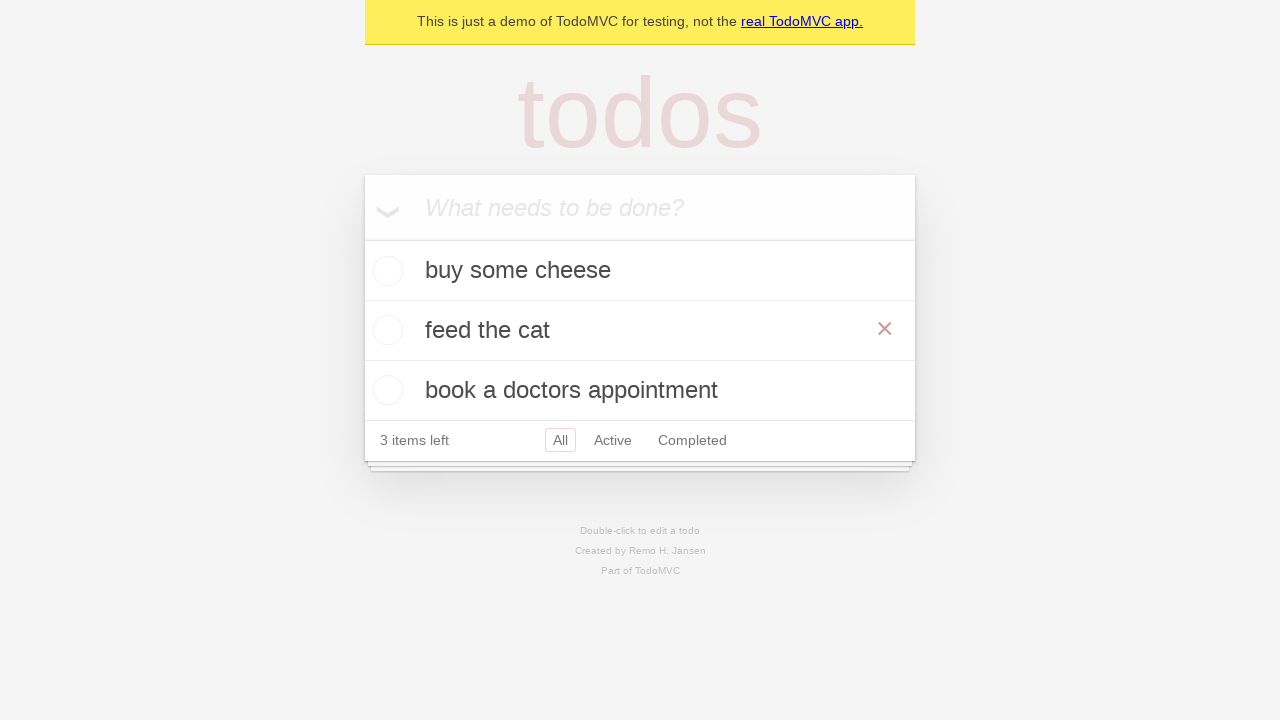